Tests basic page loading and refresh functionality by navigating to a webpage and refreshing it

Starting URL: http://grandtech.info

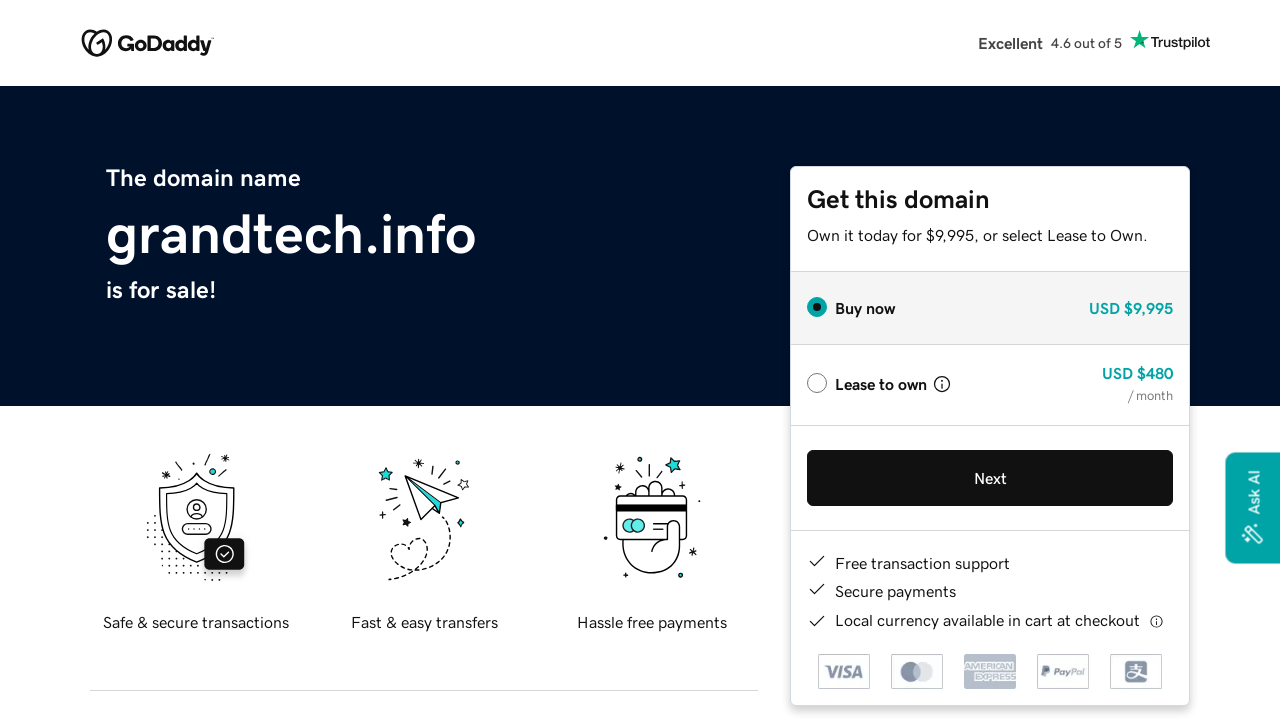

Waited for initial page load at http://grandtech.info
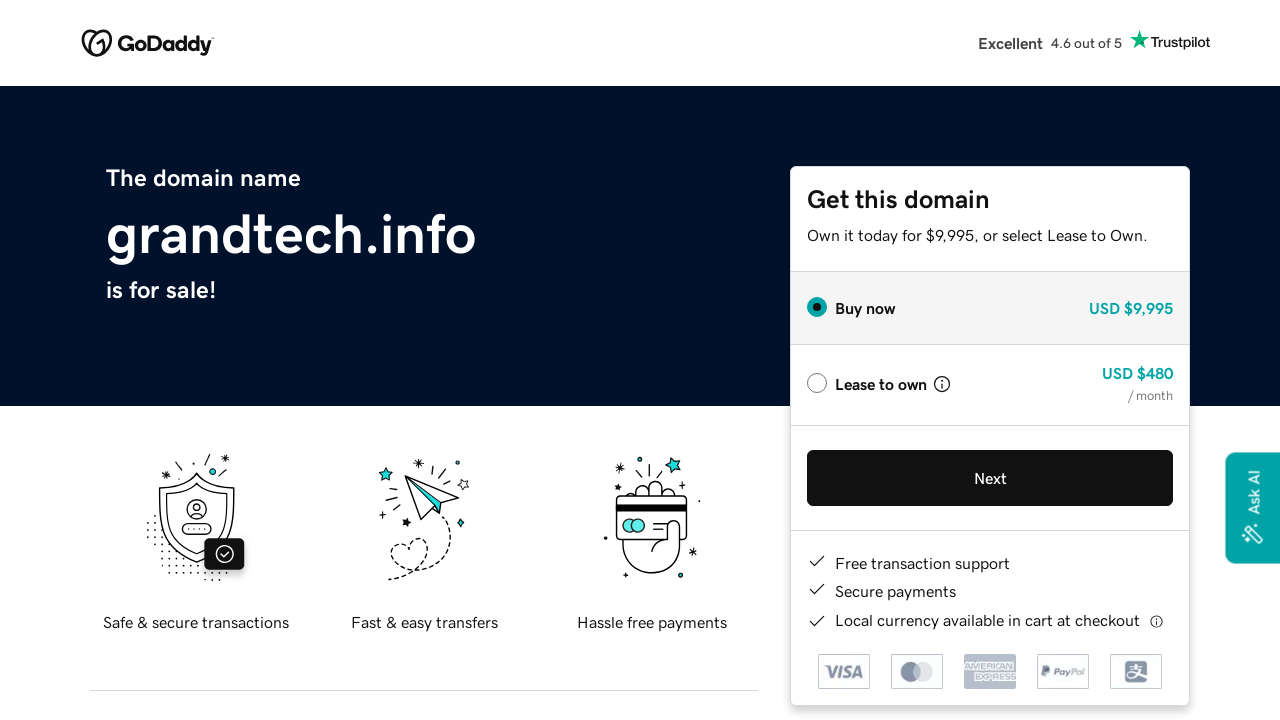

Refreshed the page
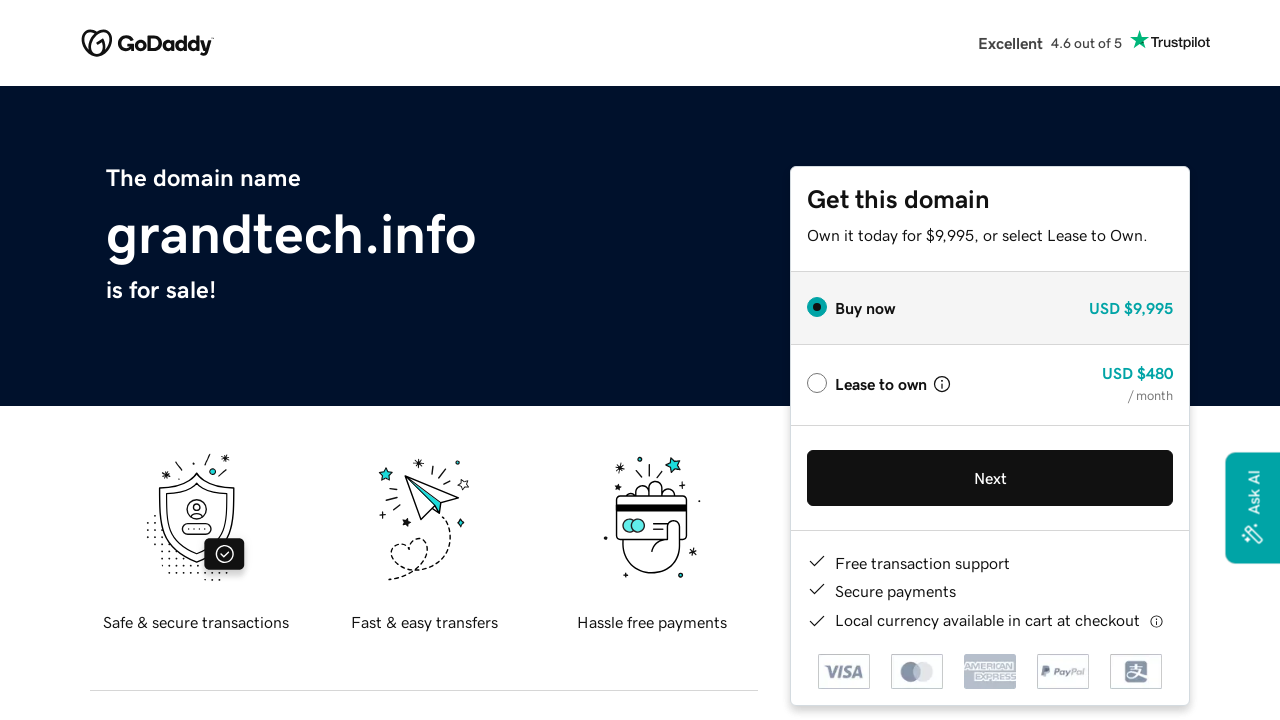

Waited for refreshed page to fully load
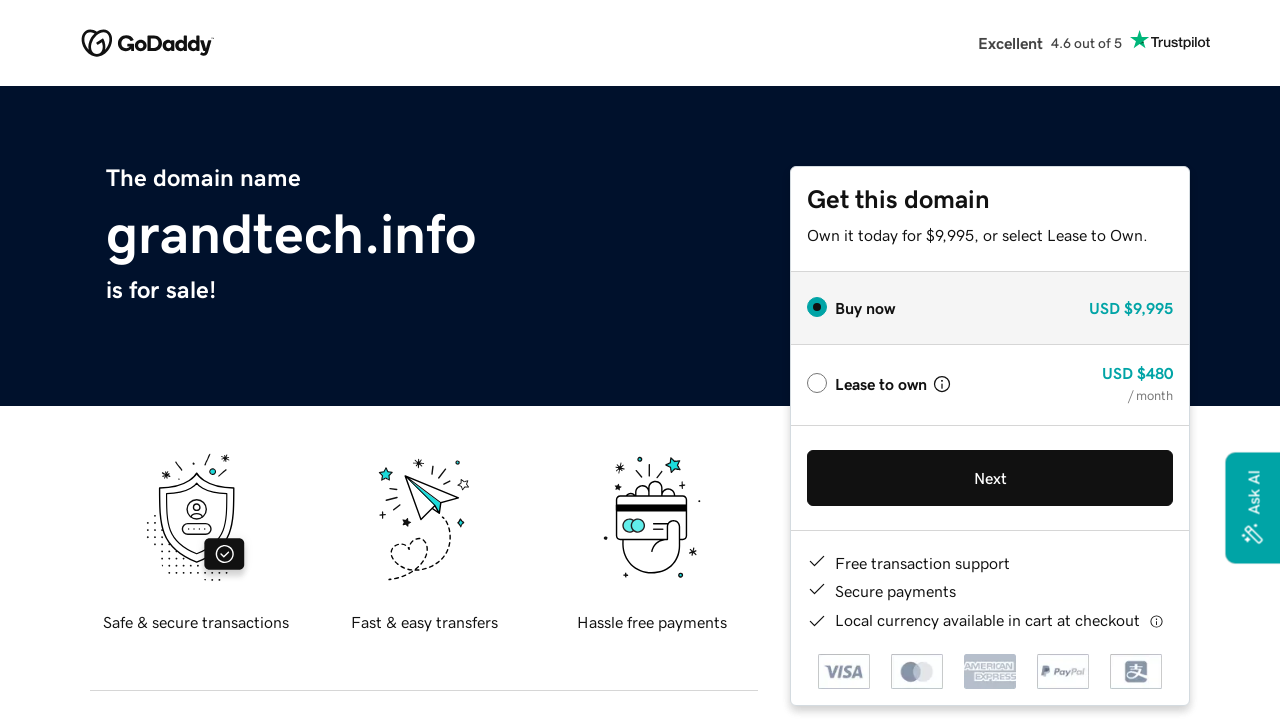

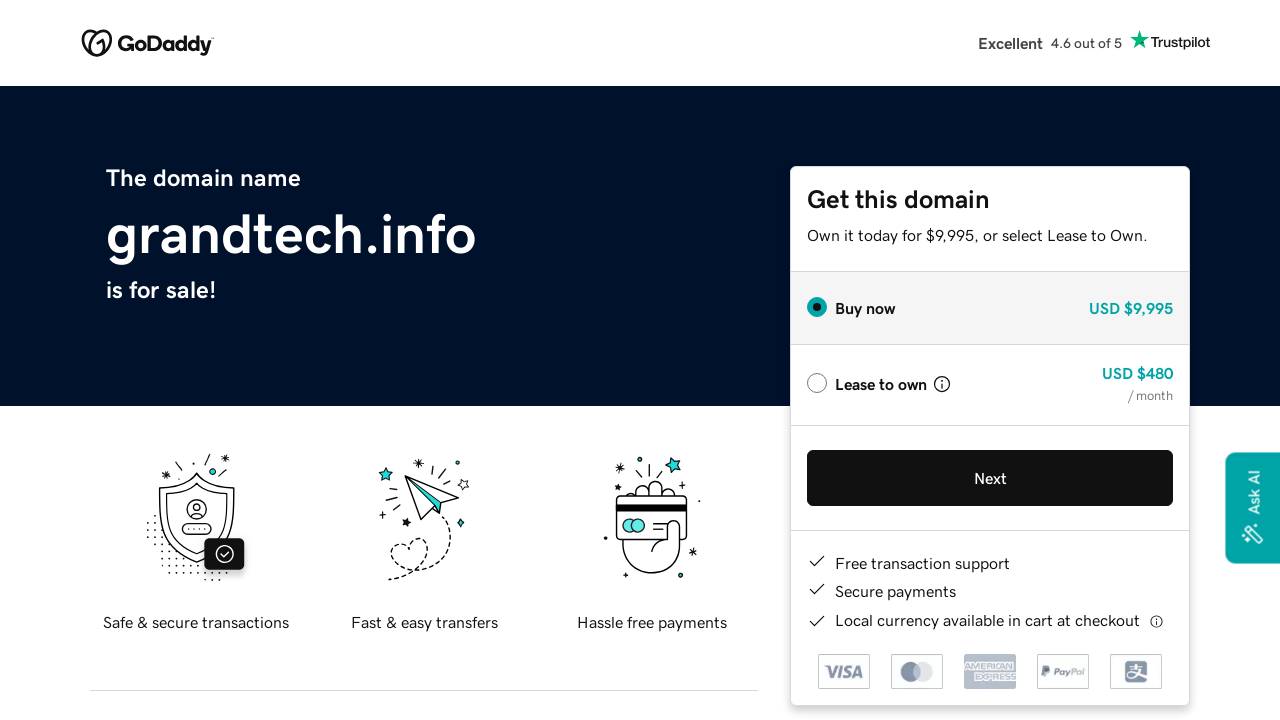